Tests dynamic dropdown functionality for flight booking by selecting origin and destination cities

Starting URL: https://rahulshettyacademy.com/dropdownsPractise/

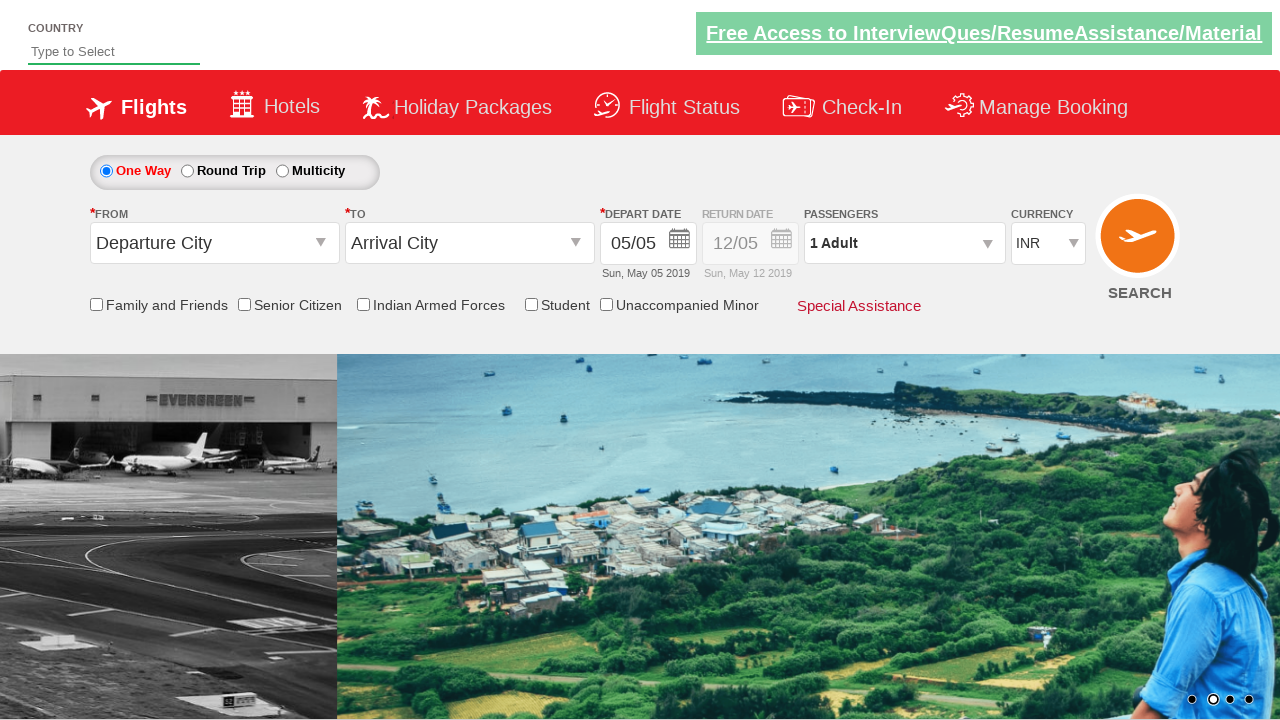

Clicked origin station dropdown at (214, 243) on #ctl00_mainContent_ddl_originStation1_CTXT
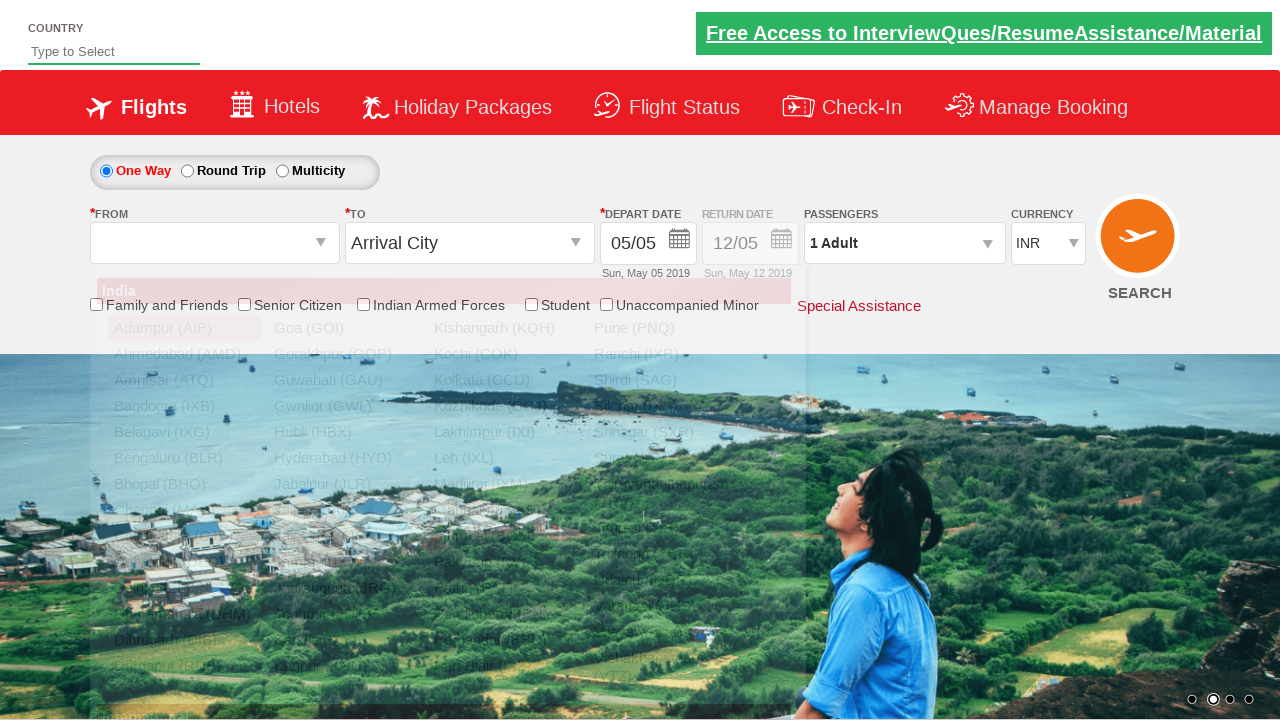

Selected Bangalore (BLR) as origin city at (184, 458) on xpath=//a[contains(@text, 'BLR')]
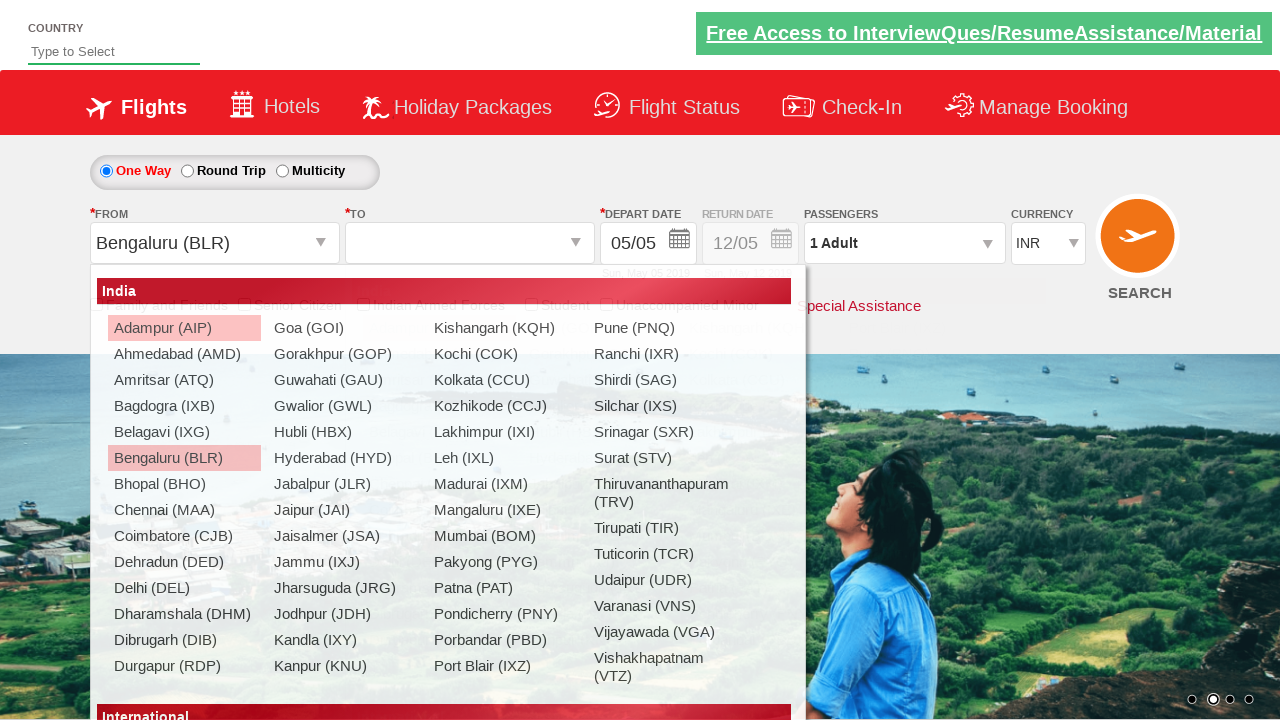

Waited for destination dropdown to be ready
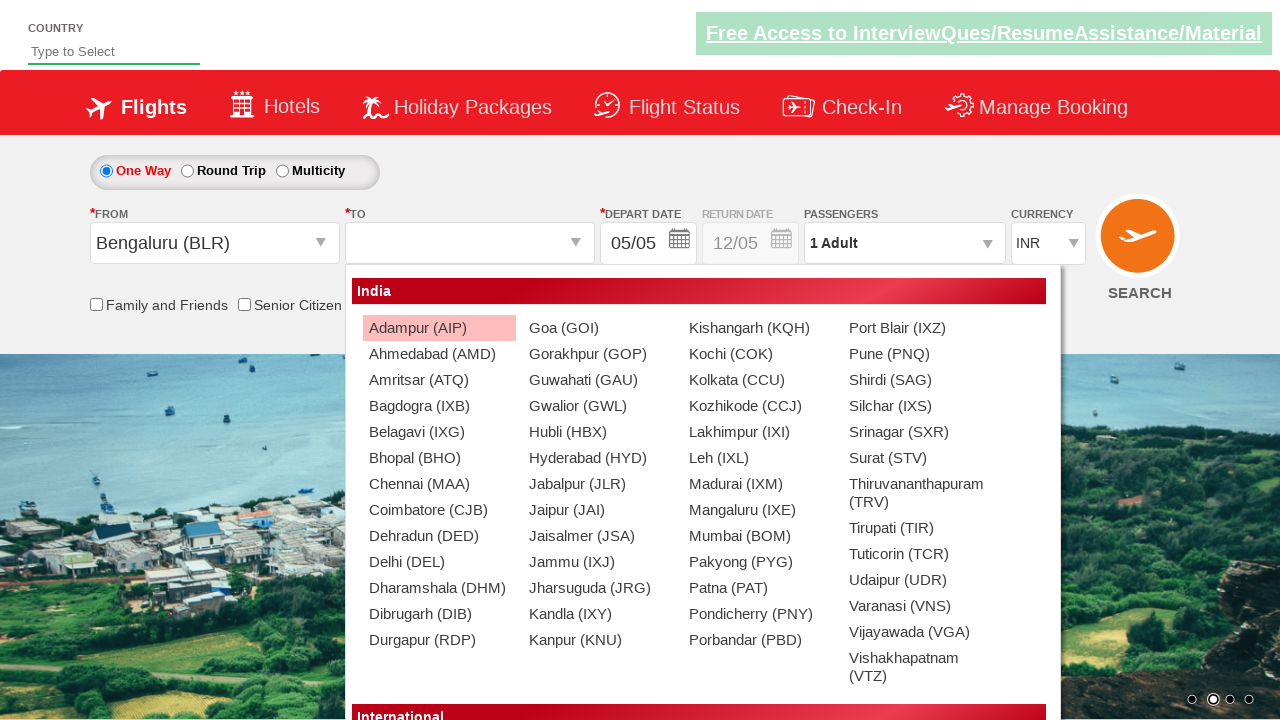

Clicked destination station dropdown at (470, 243) on #ctl00_mainContent_ddl_destinationStation1_CTXT
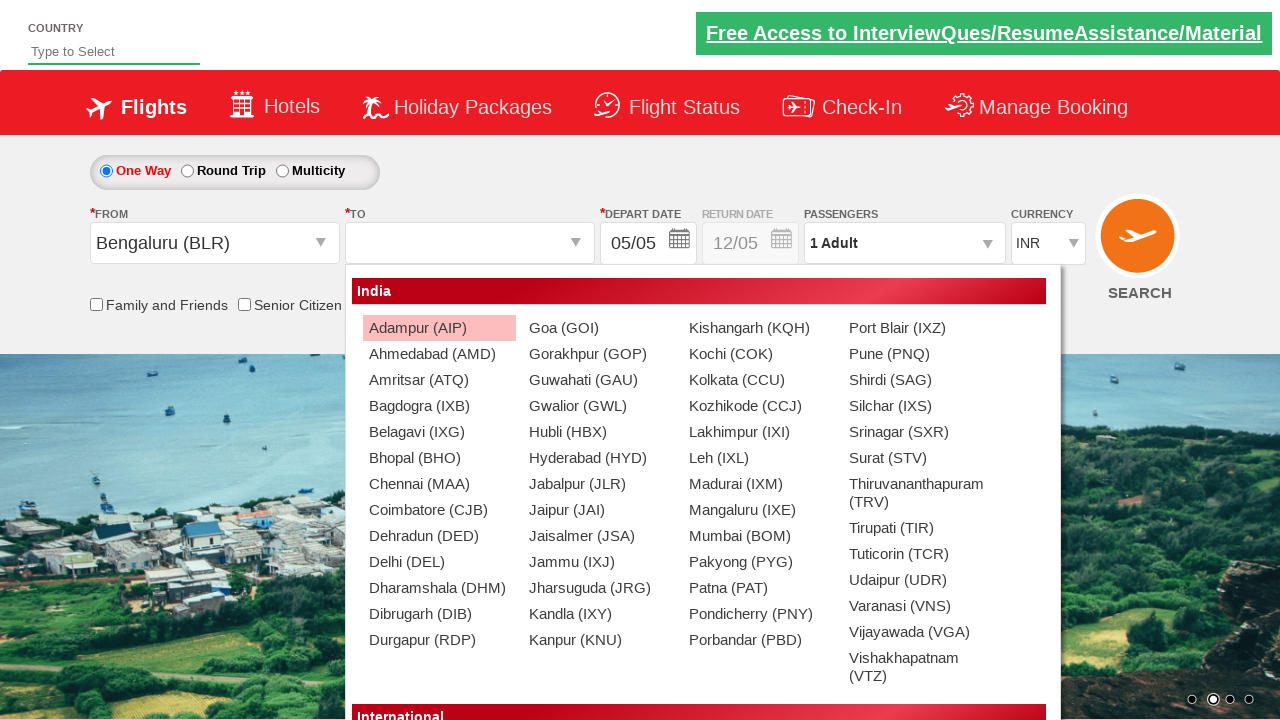

Selected Chennai (MAA) as destination city at (439, 484) on xpath=(//a[contains(@text, 'MAA')])[2]
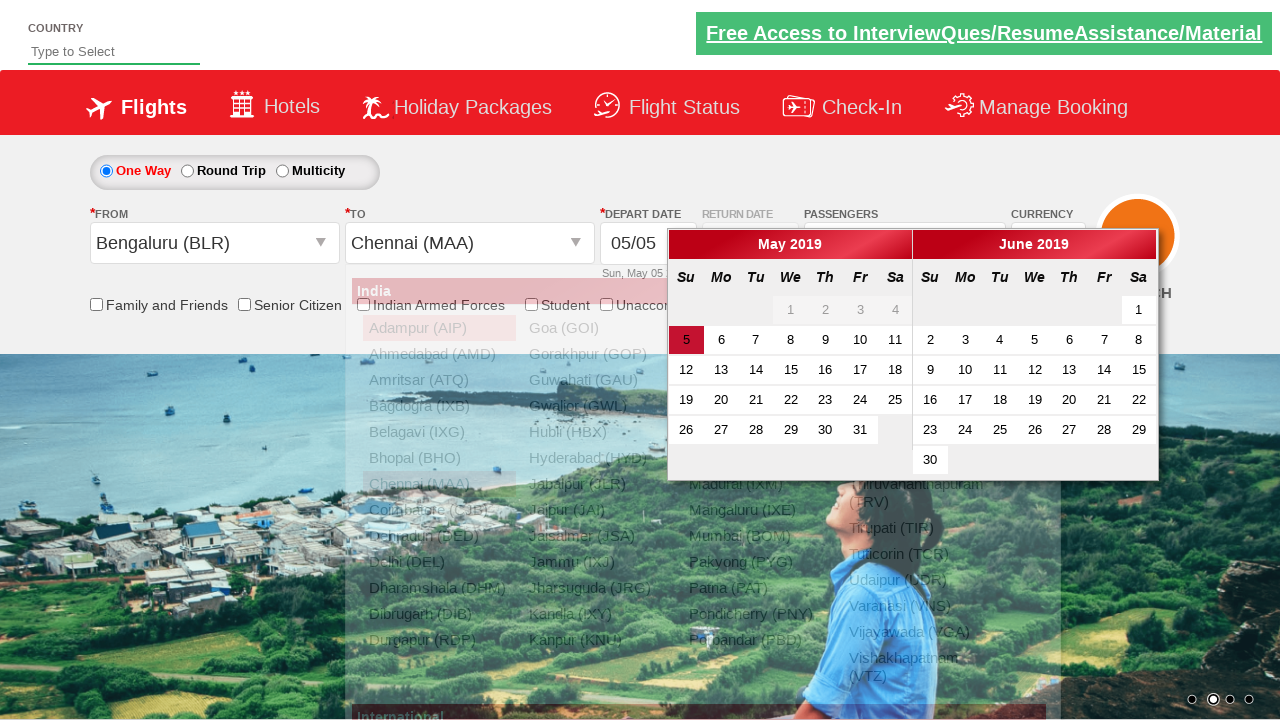

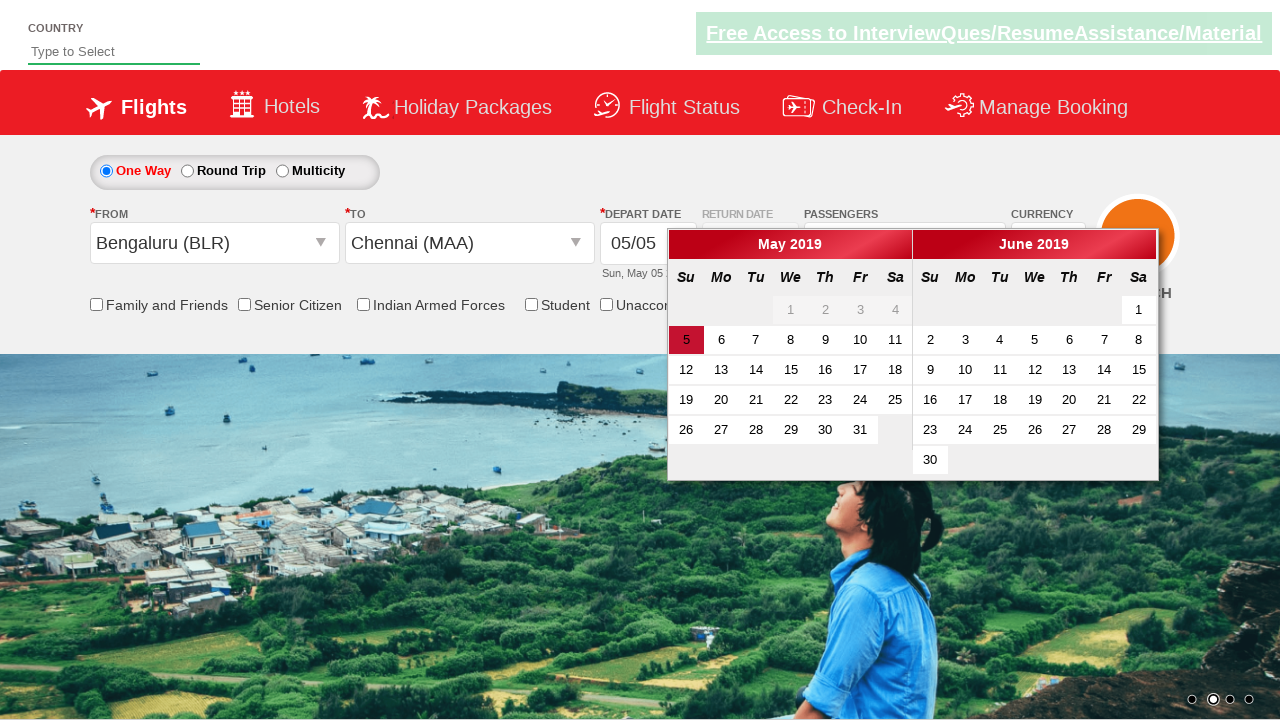